Tests typing text character by character with pauses in a search field, simulating realistic user input behavior

Starting URL: https://naveenautomationlabs.com/opencart/index.php?route=account/login

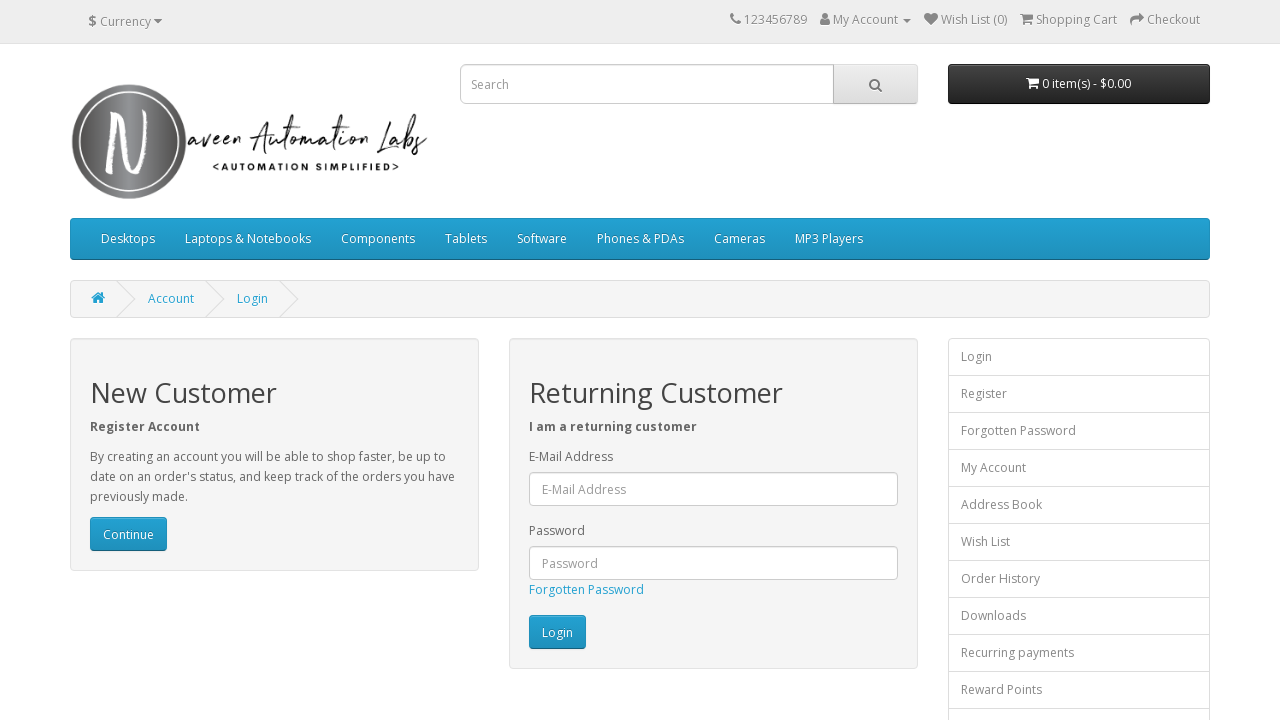

Located search field input element
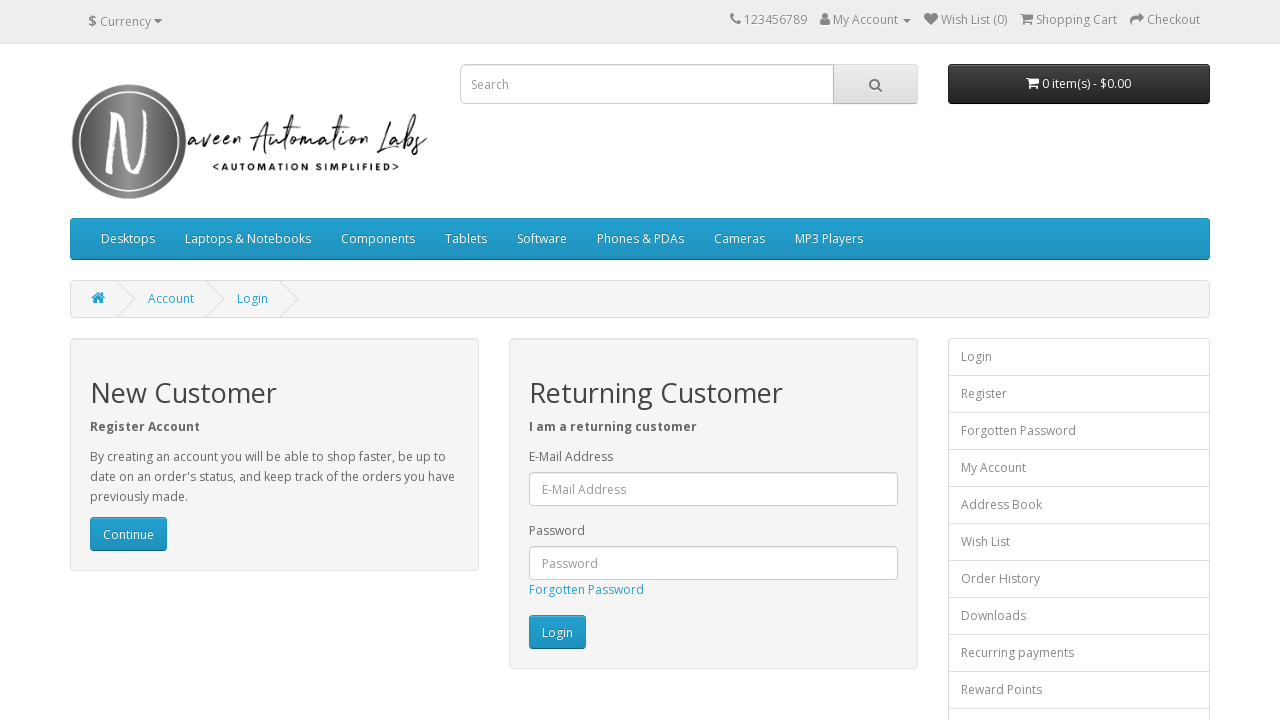

Typed character 'm' with 500ms delay in search field on input[name='search']
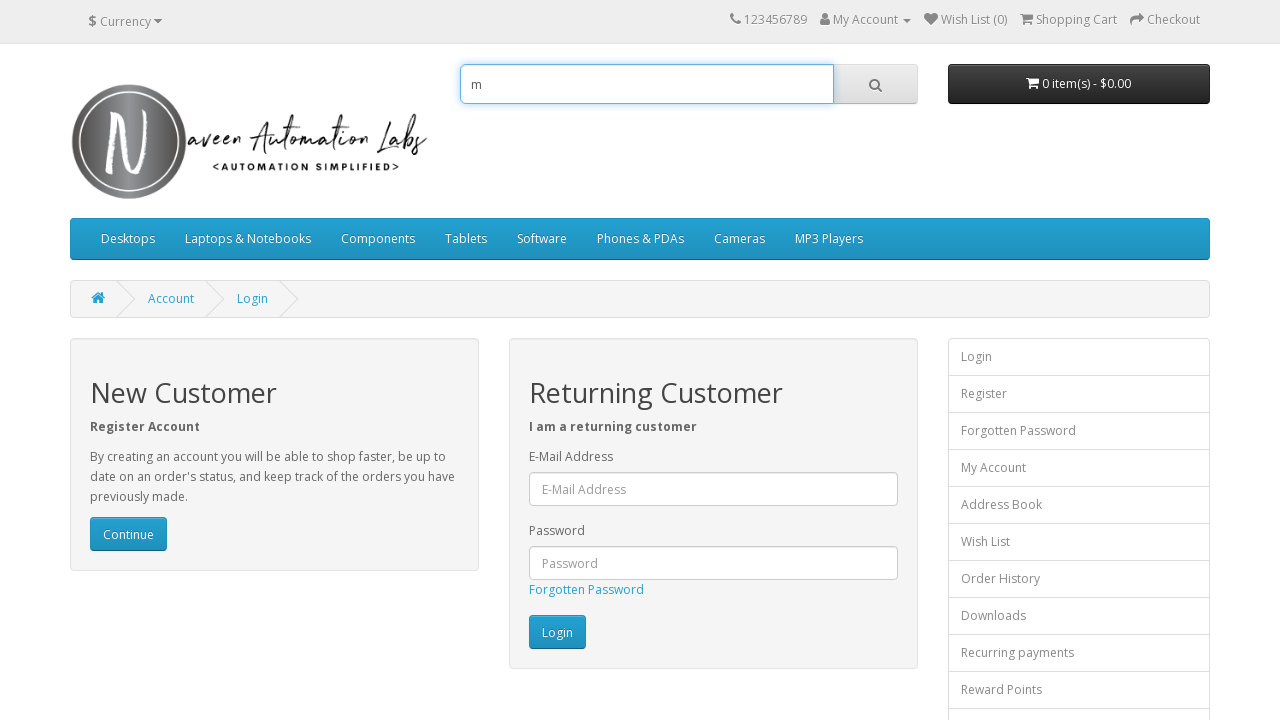

Typed character 'a' with 500ms delay in search field on input[name='search']
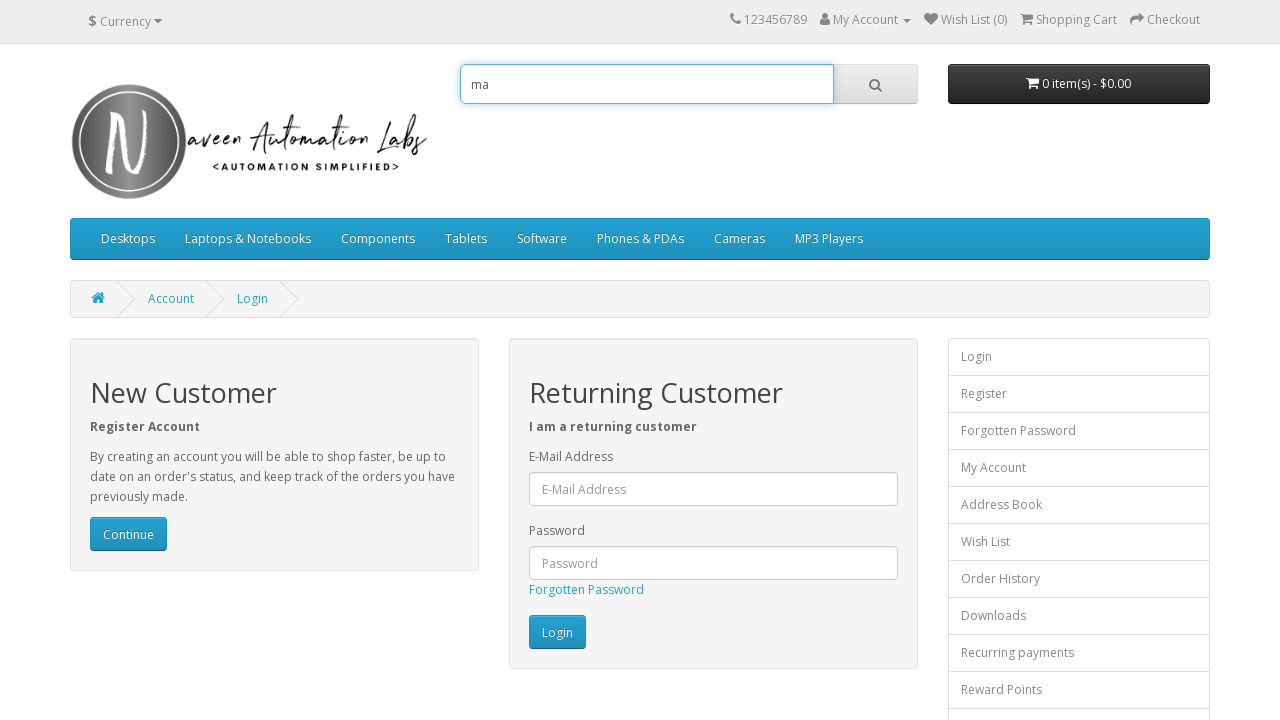

Typed character 'c' with 500ms delay in search field on input[name='search']
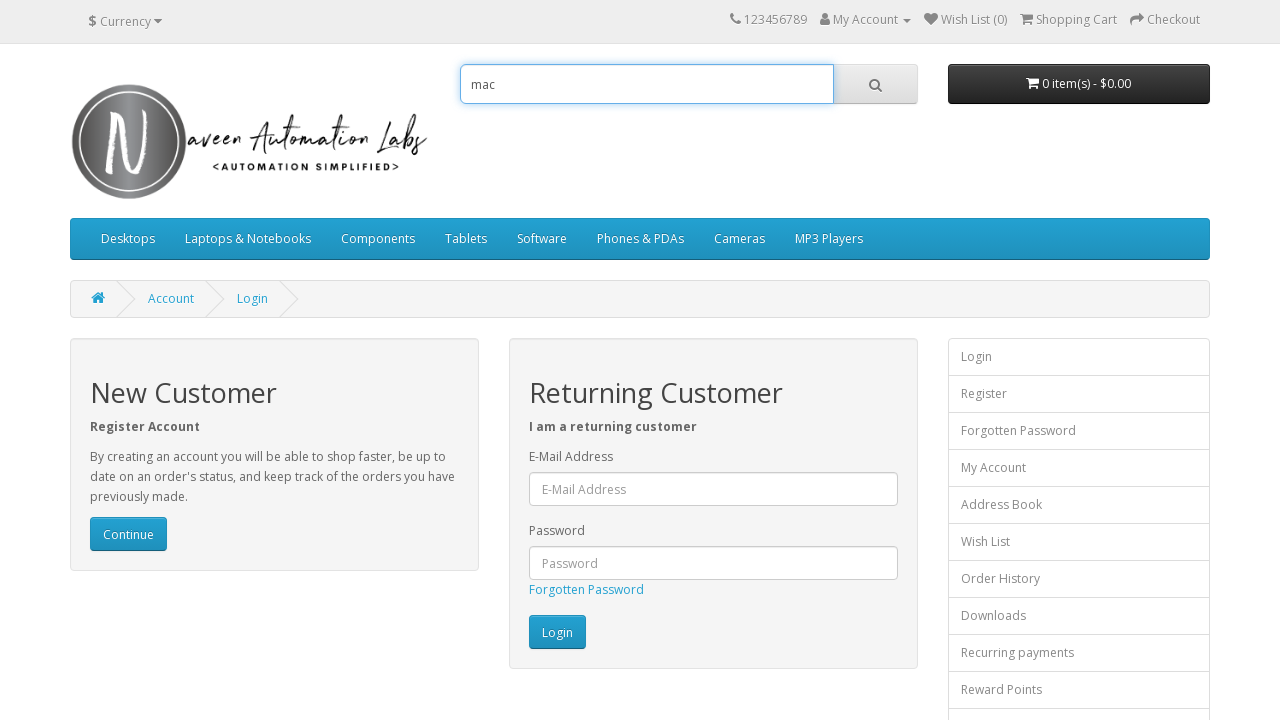

Typed character 'b' with 500ms delay in search field on input[name='search']
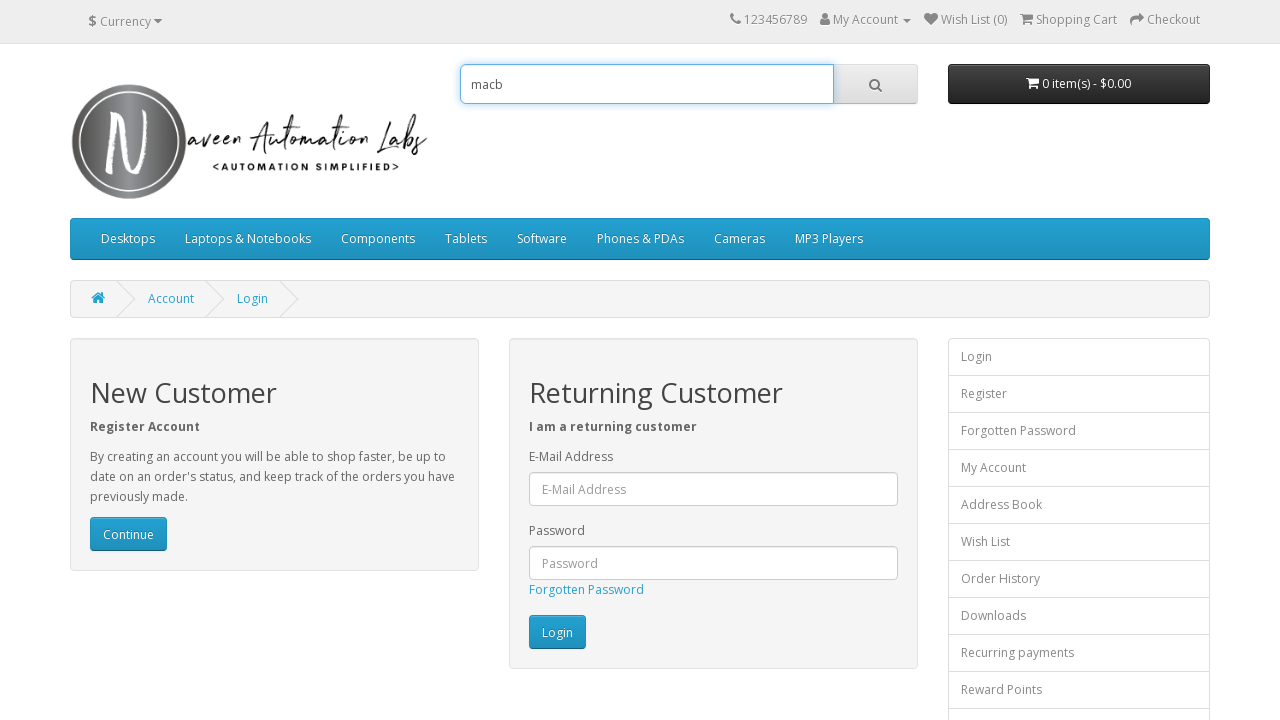

Typed character 'o' with 500ms delay in search field on input[name='search']
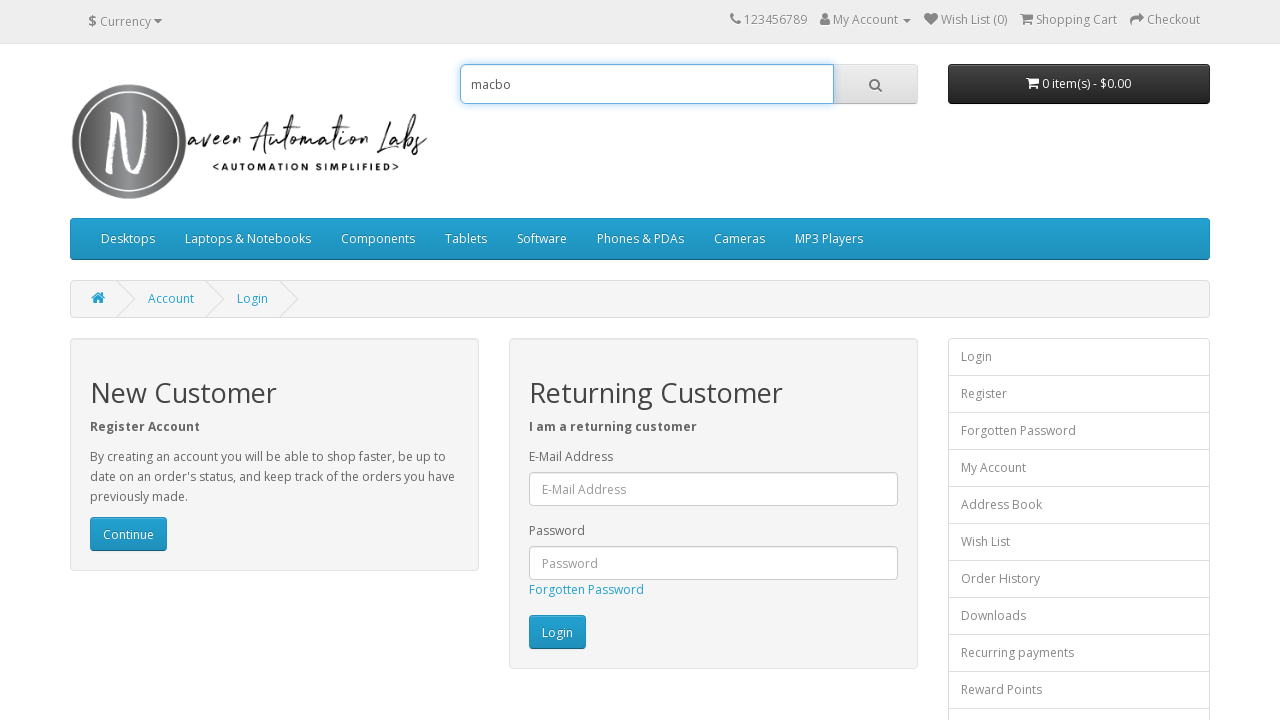

Typed character 'o' with 500ms delay in search field on input[name='search']
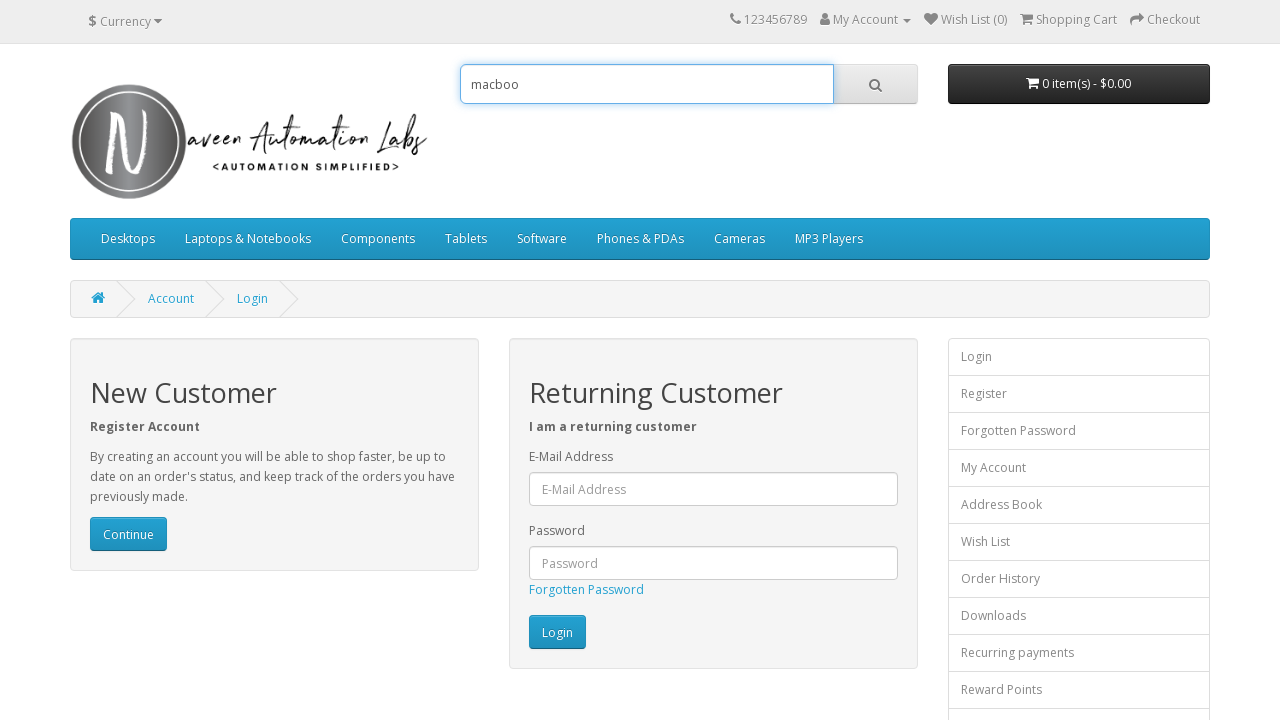

Typed character 'k' with 500ms delay in search field on input[name='search']
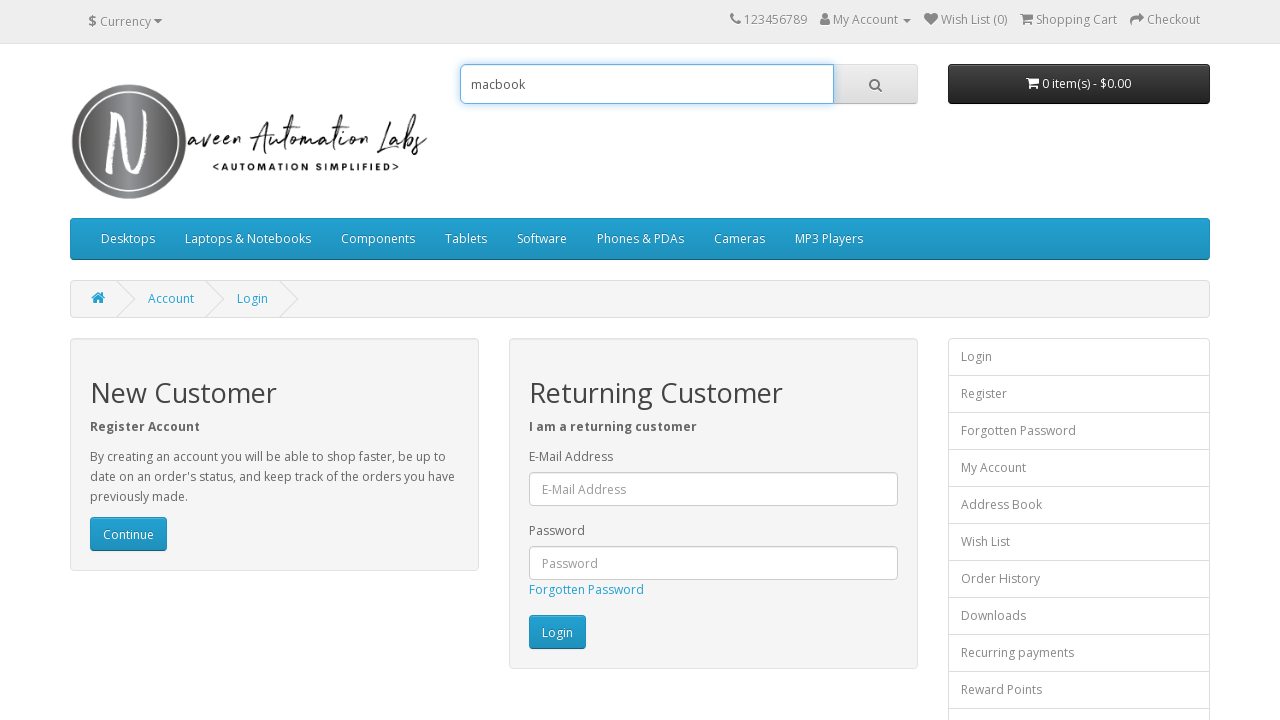

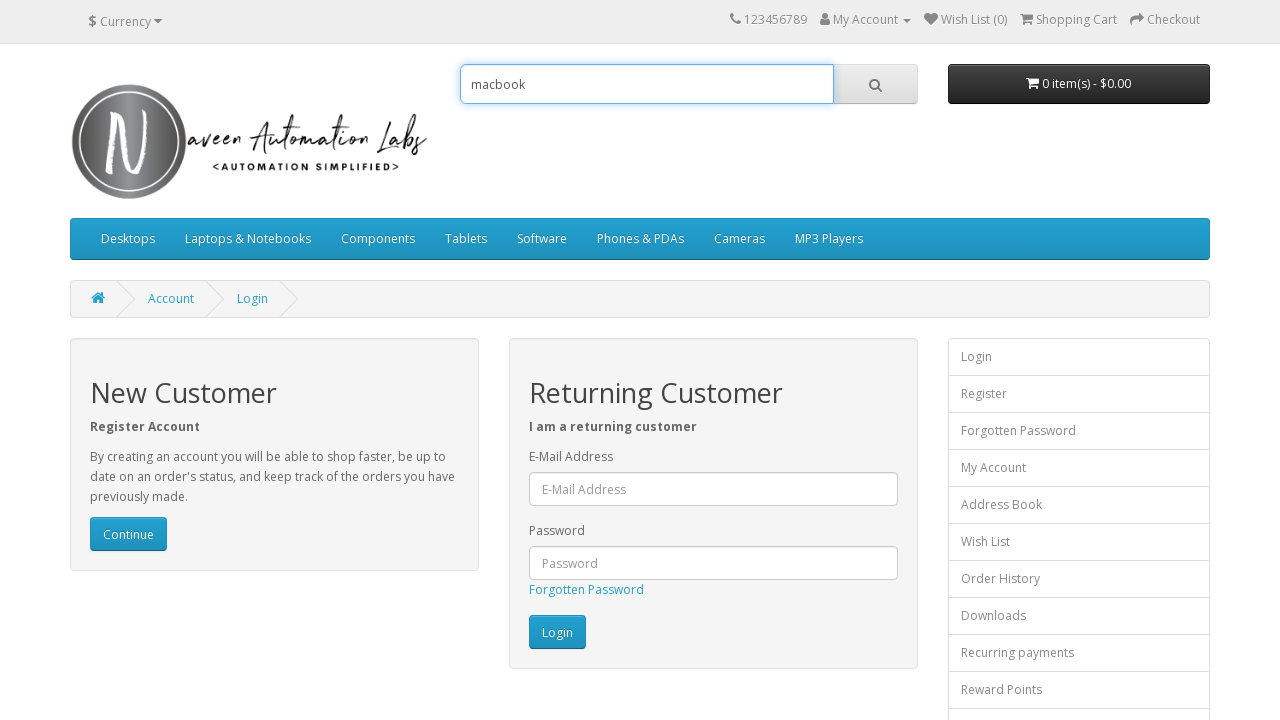